Tests dynamic content with explicit waits by clicking Remove button to make an element disappear, then clicking Add button to make it reappear, verifying messages at each step

Starting URL: https://the-internet.herokuapp.com/dynamic_controls

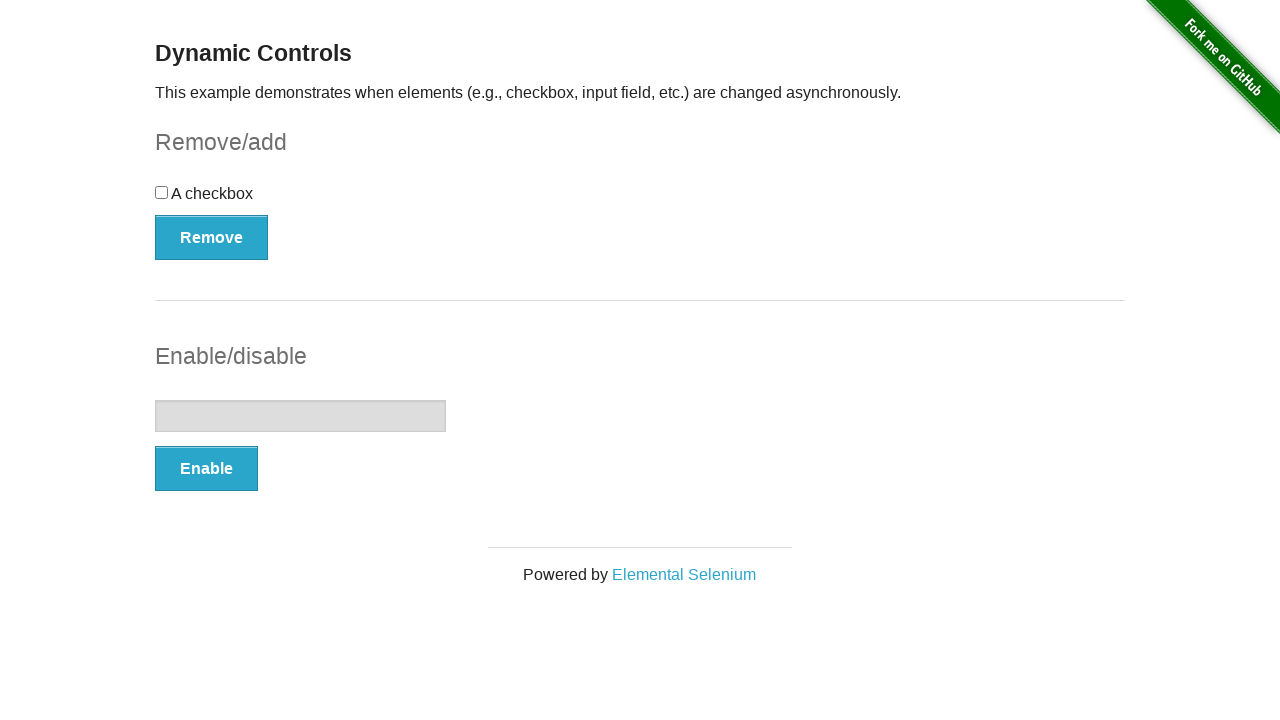

Clicked Remove button to make element disappear at (212, 237) on xpath=//button[text()='Remove']
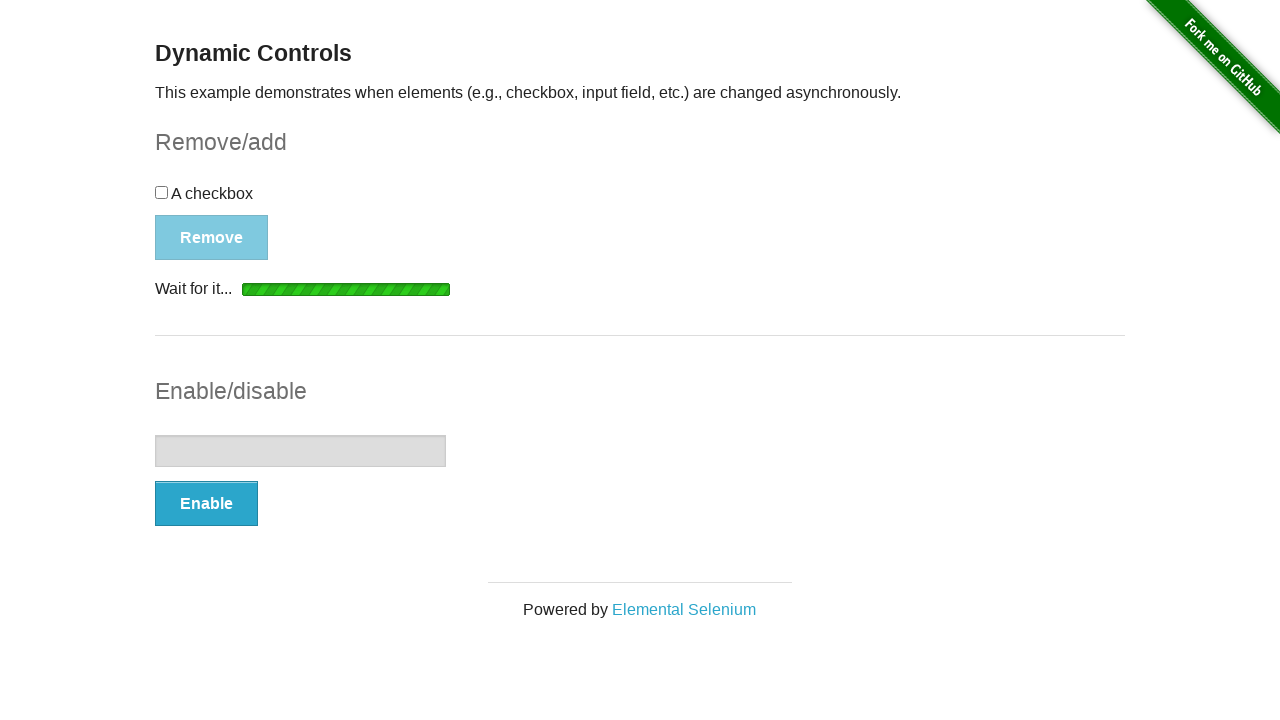

Verified 'It's gone!' message appeared after removing element
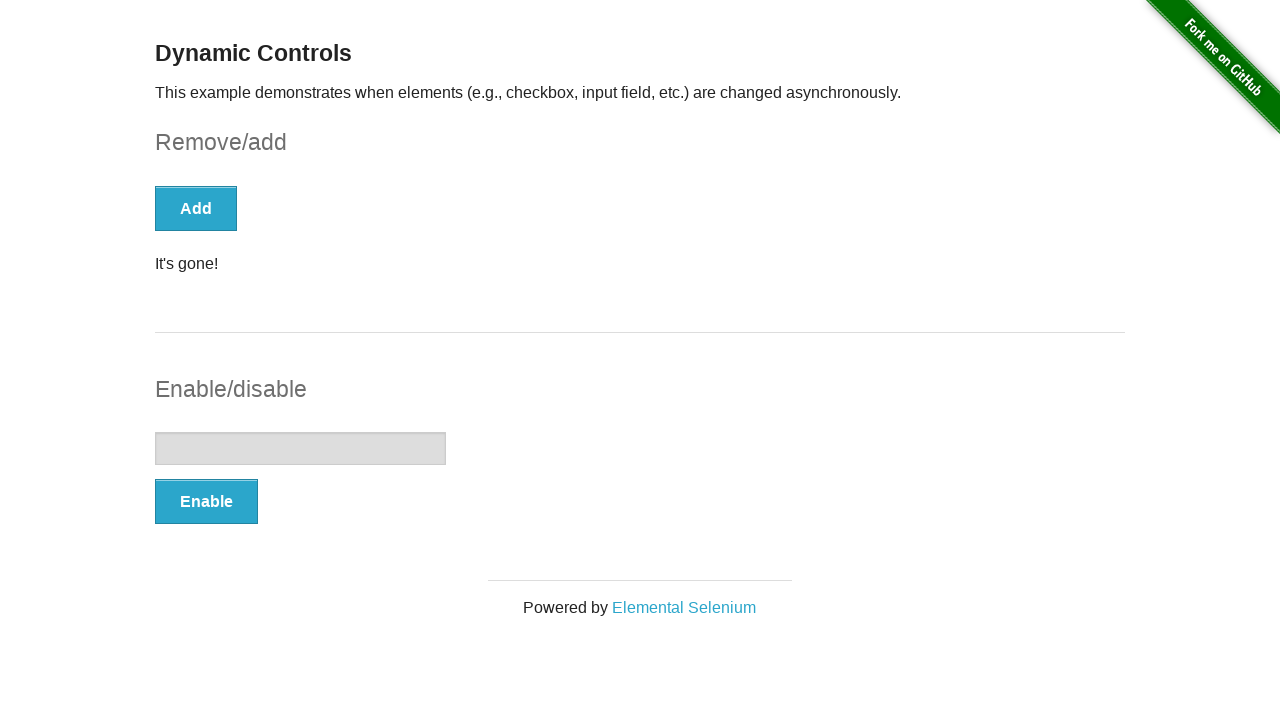

Clicked Add button to make element reappear at (196, 208) on xpath=//button[text()='Add']
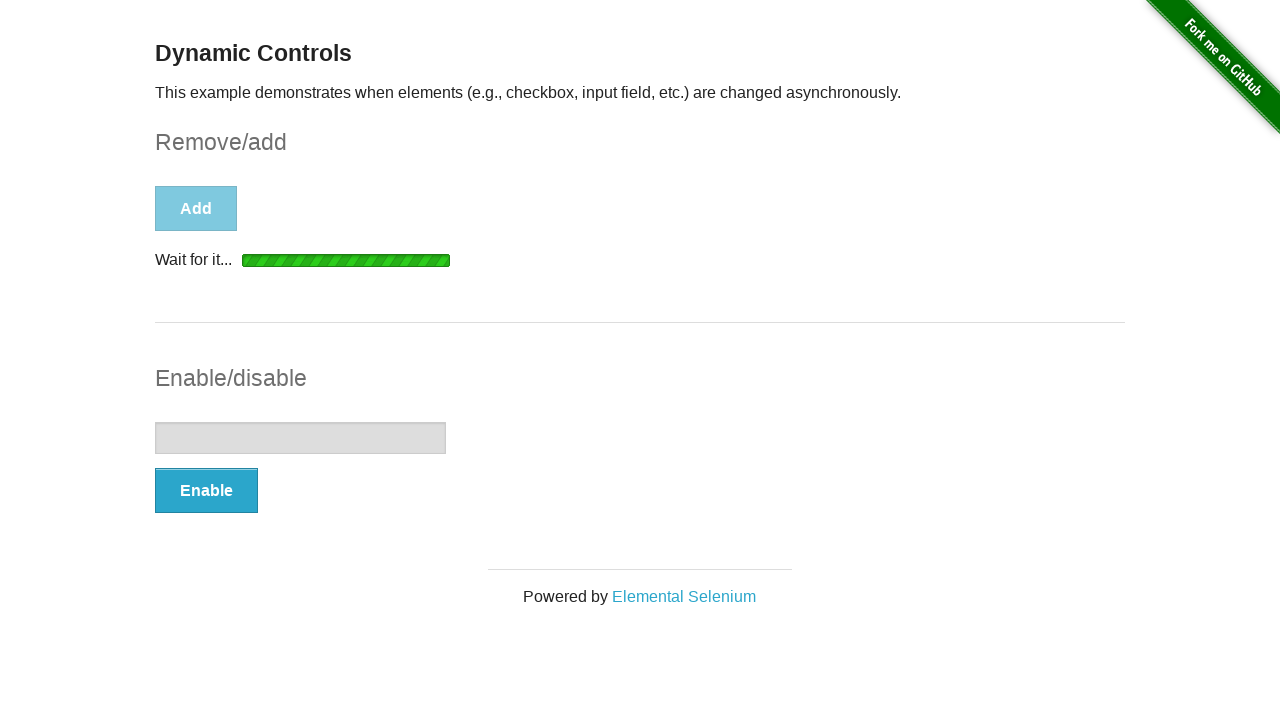

Verified 'It's back!' message appeared after adding element
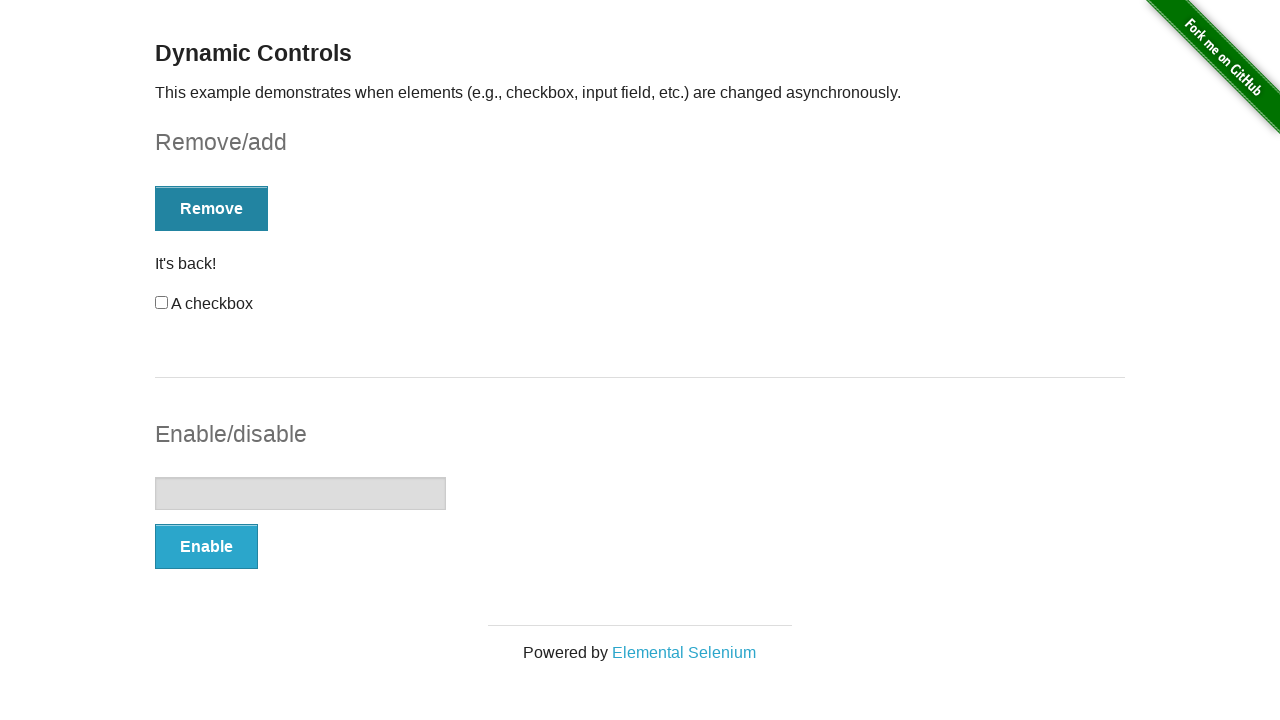

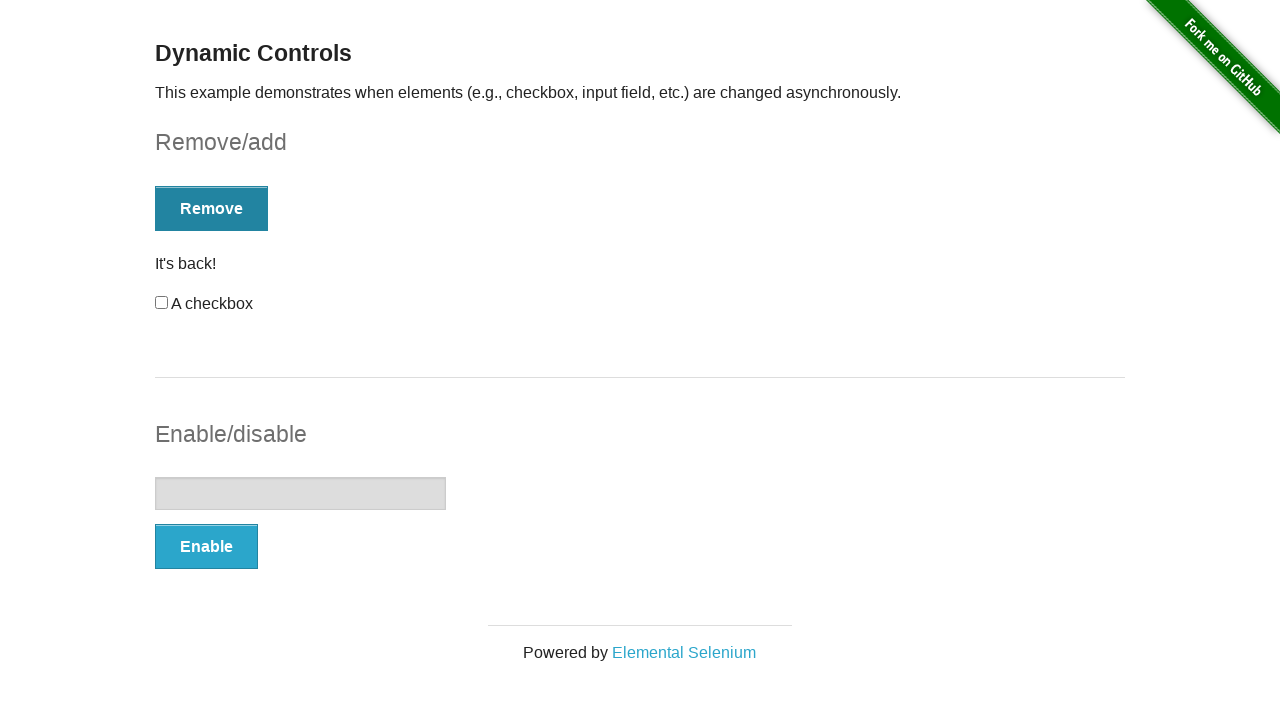